Tests navigation to login page via hamburger menu and closing the modal.

Starting URL: https://front-qa.vida-fit.com/

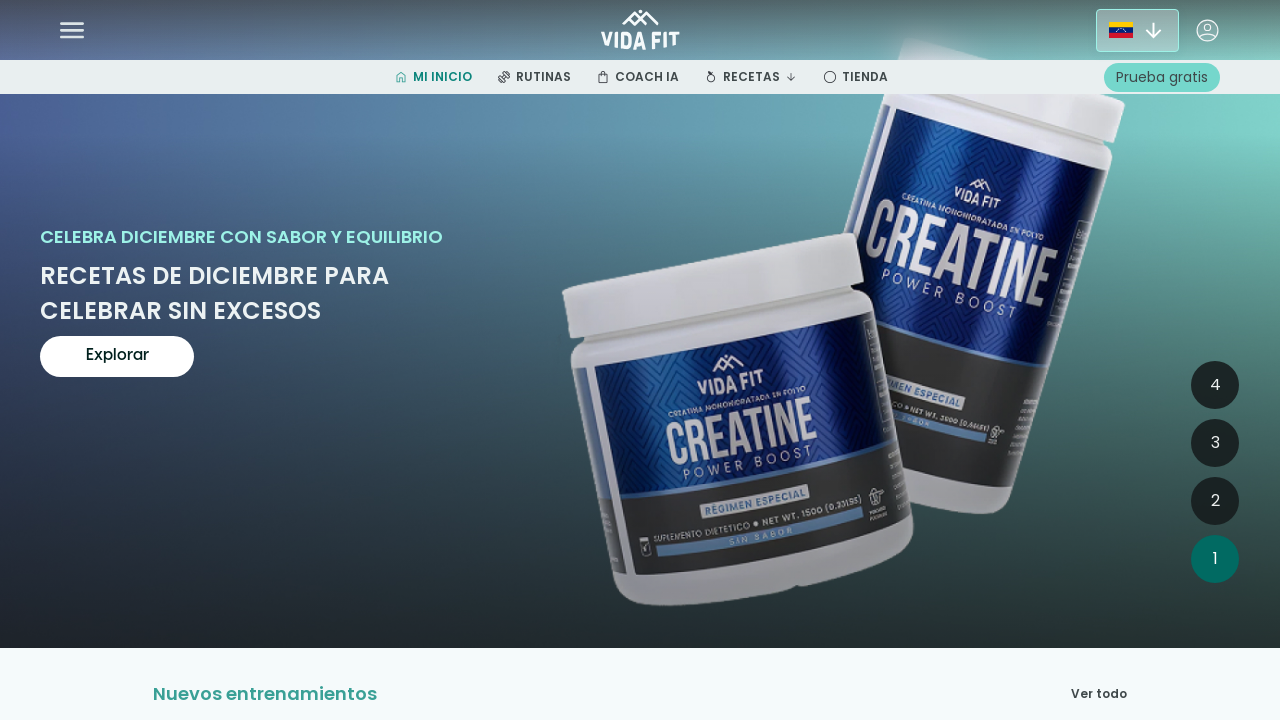

Clicked hamburger menu icon at (72, 30) on mat-icon[data-mat-icon-name="my-icon-menu-ham"]
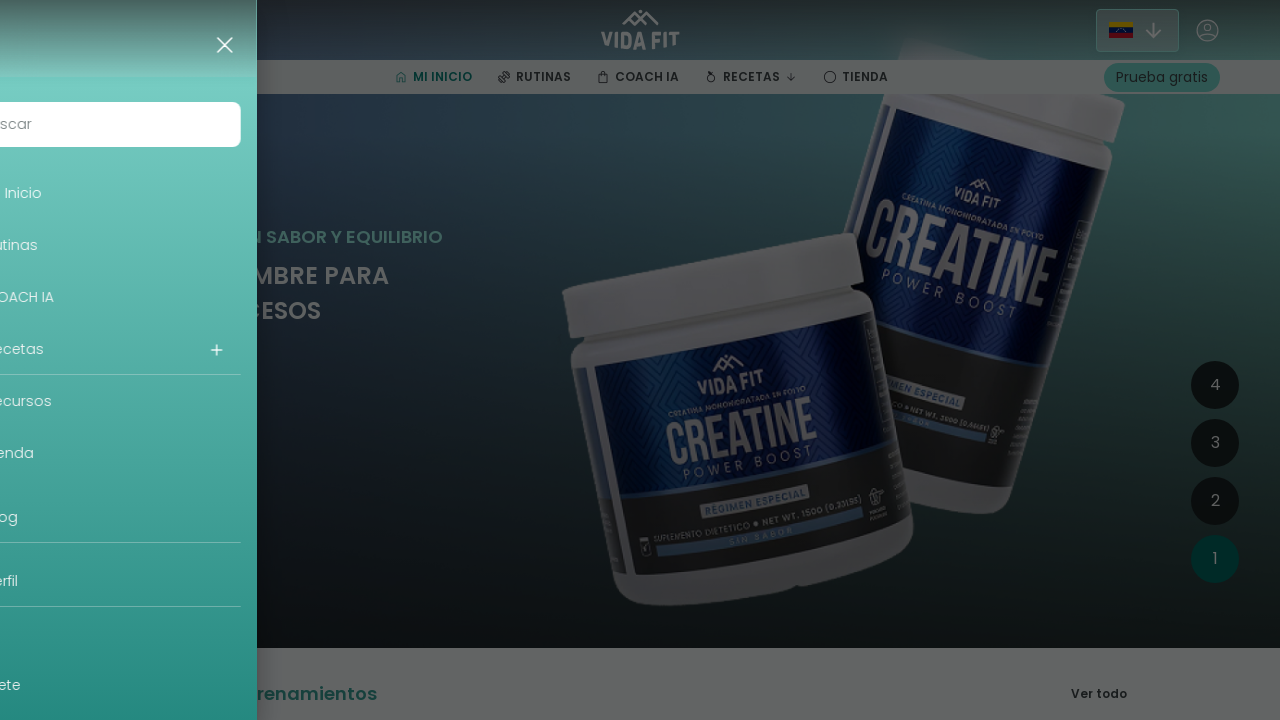

Hamburger menu became visible
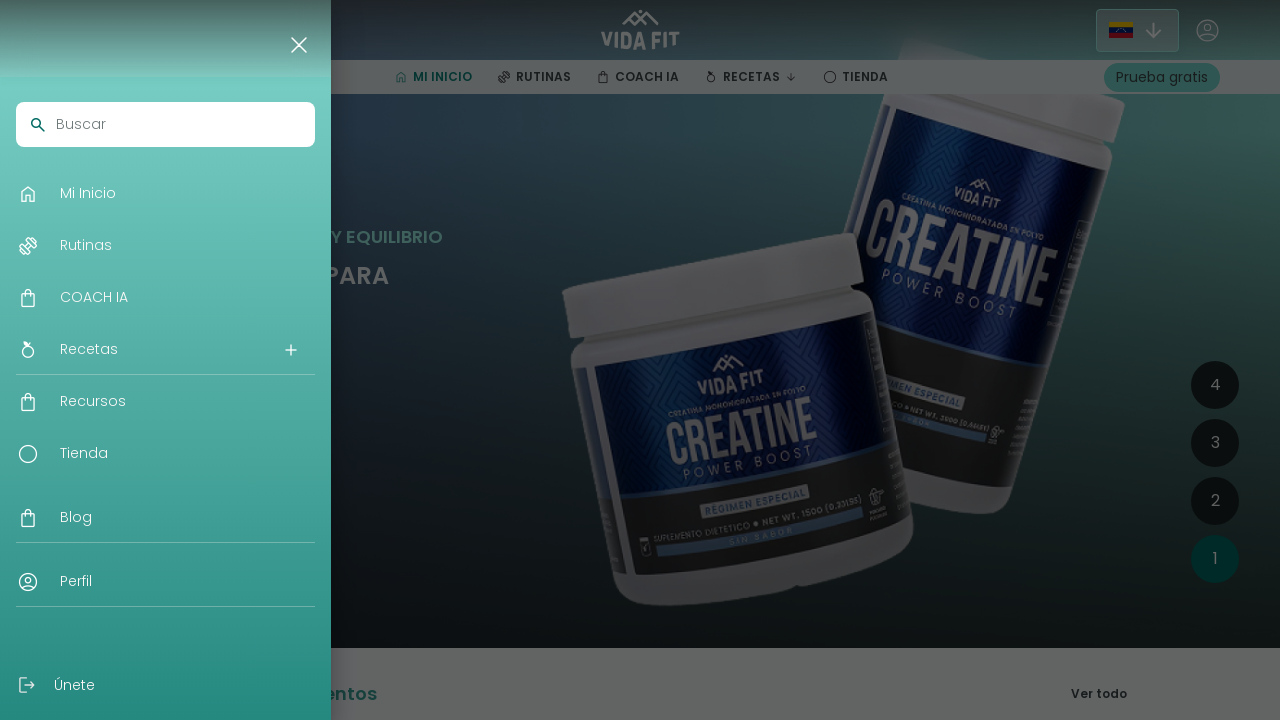

Clicked 'Iniciar sesión' link in hamburger menu at (176, 693) on app-navigation-hamburger-menu >> internal:text="Iniciar sesi\u00f3n"s
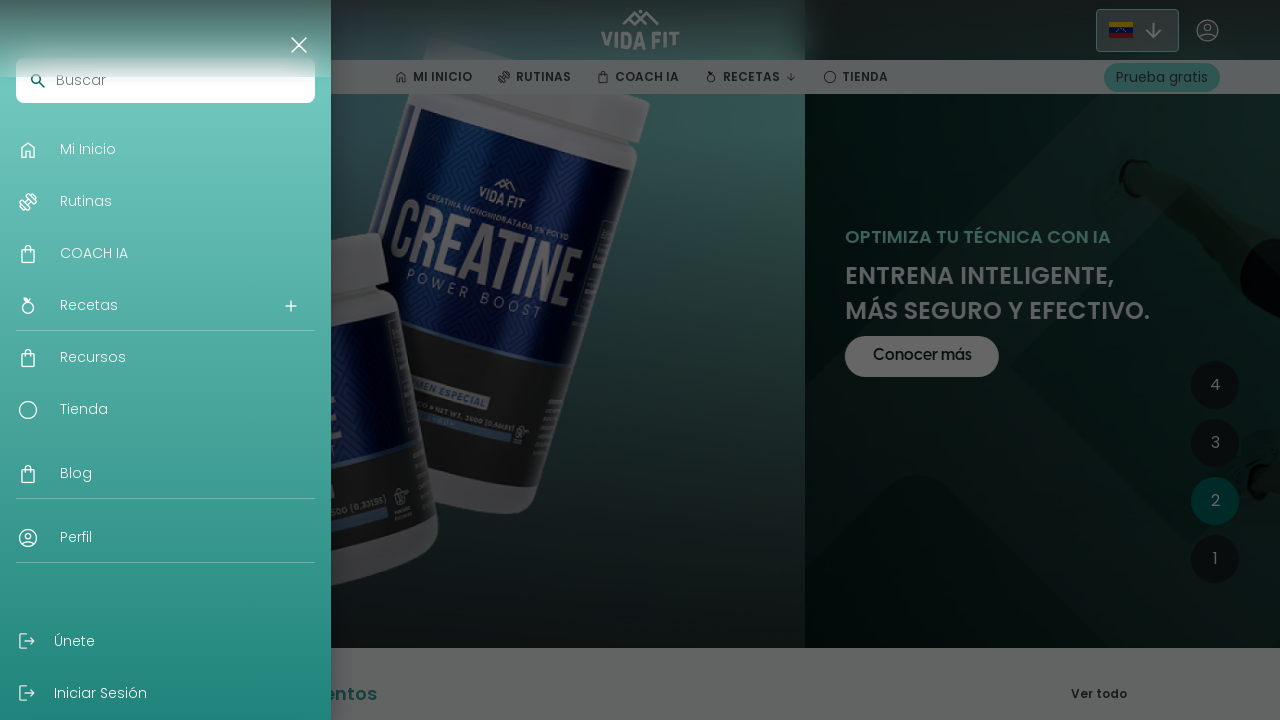

Navigated to login page
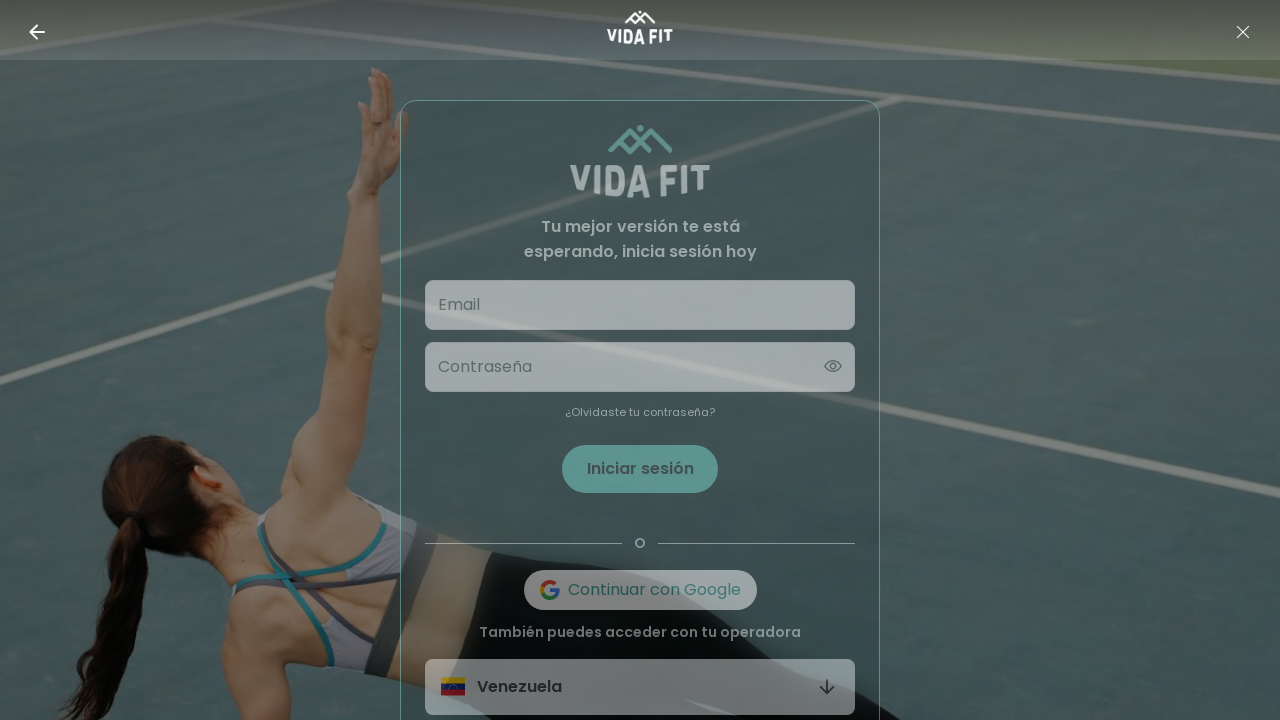

Closed the login modal at (1243, 32) on mat-icon.material-icons >> internal:has-text="close"i
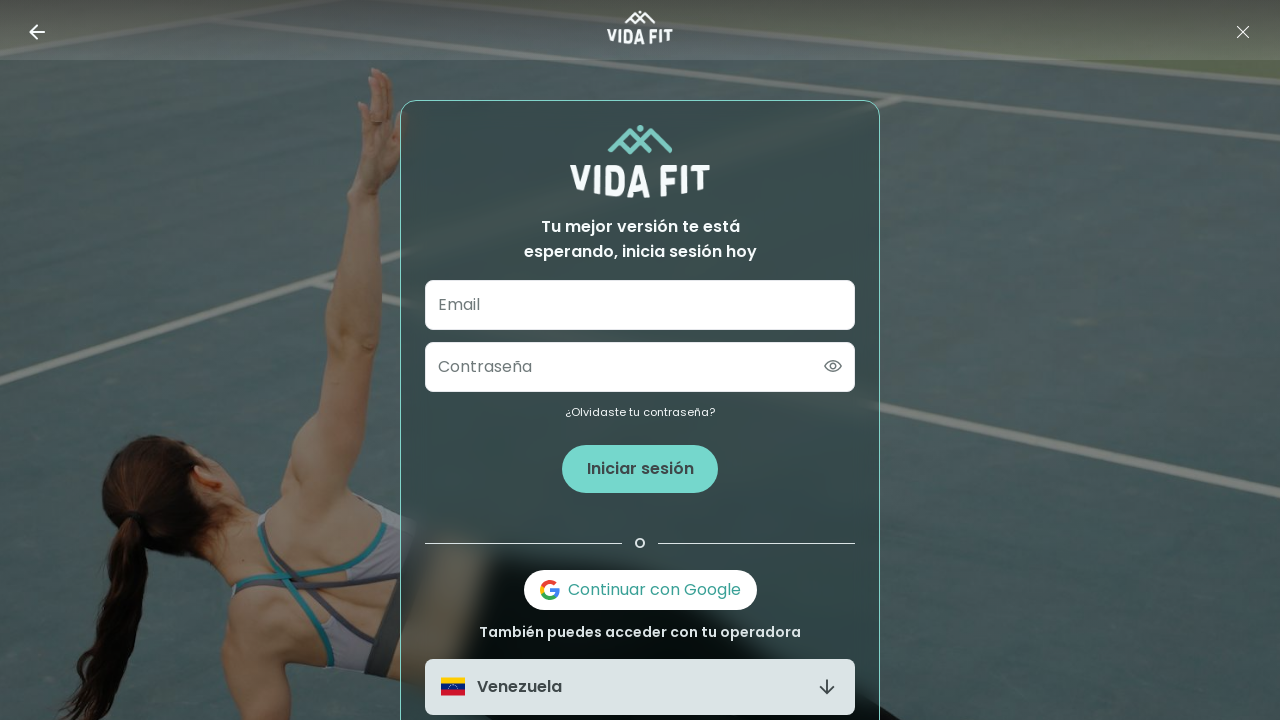

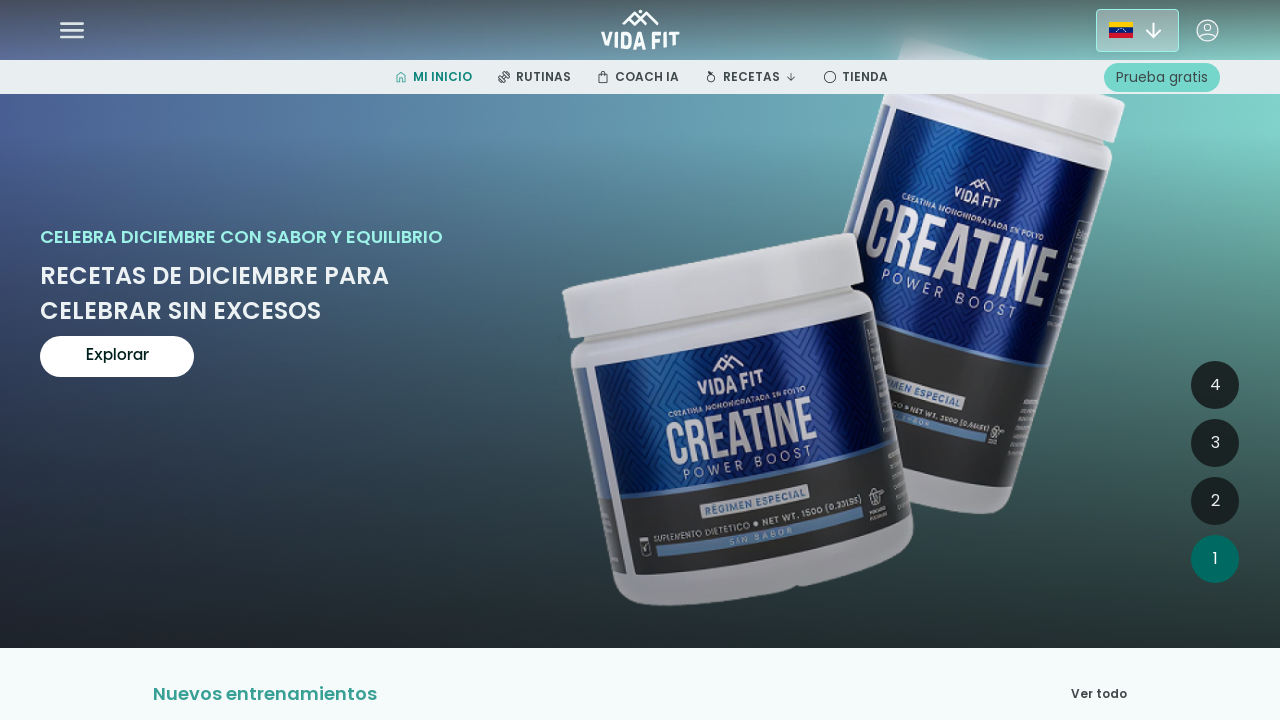